Tests dynamic loading functionality by clicking a start button and waiting for a "Hello World!" finish message to appear

Starting URL: http://the-internet.herokuapp.com/dynamic_loading/2

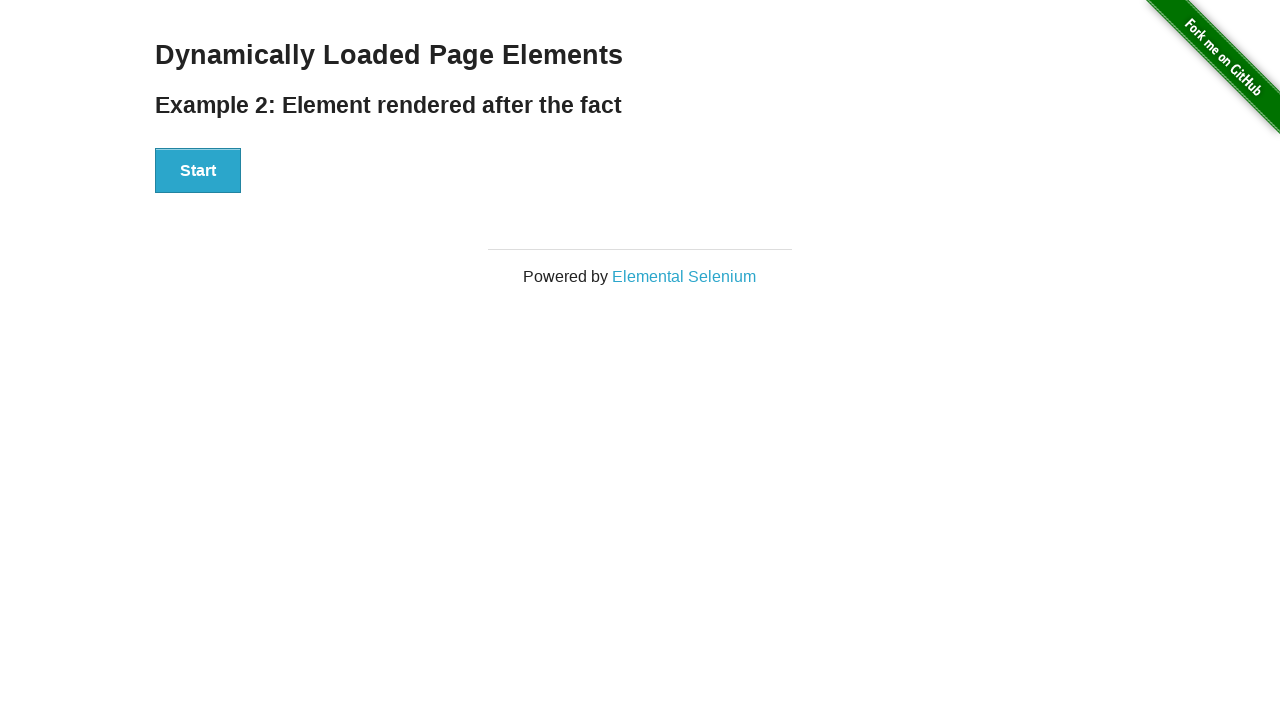

Clicked start button to trigger dynamic loading at (198, 171) on #start button
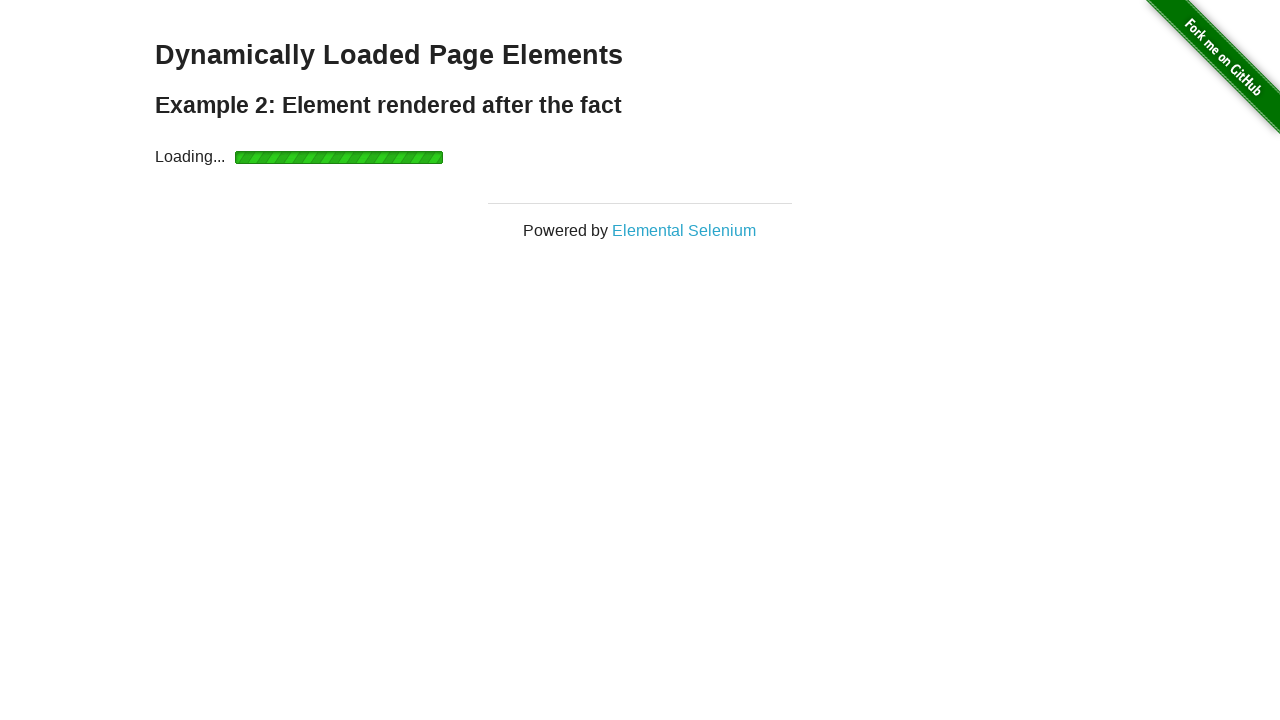

Waited for finish element to become visible
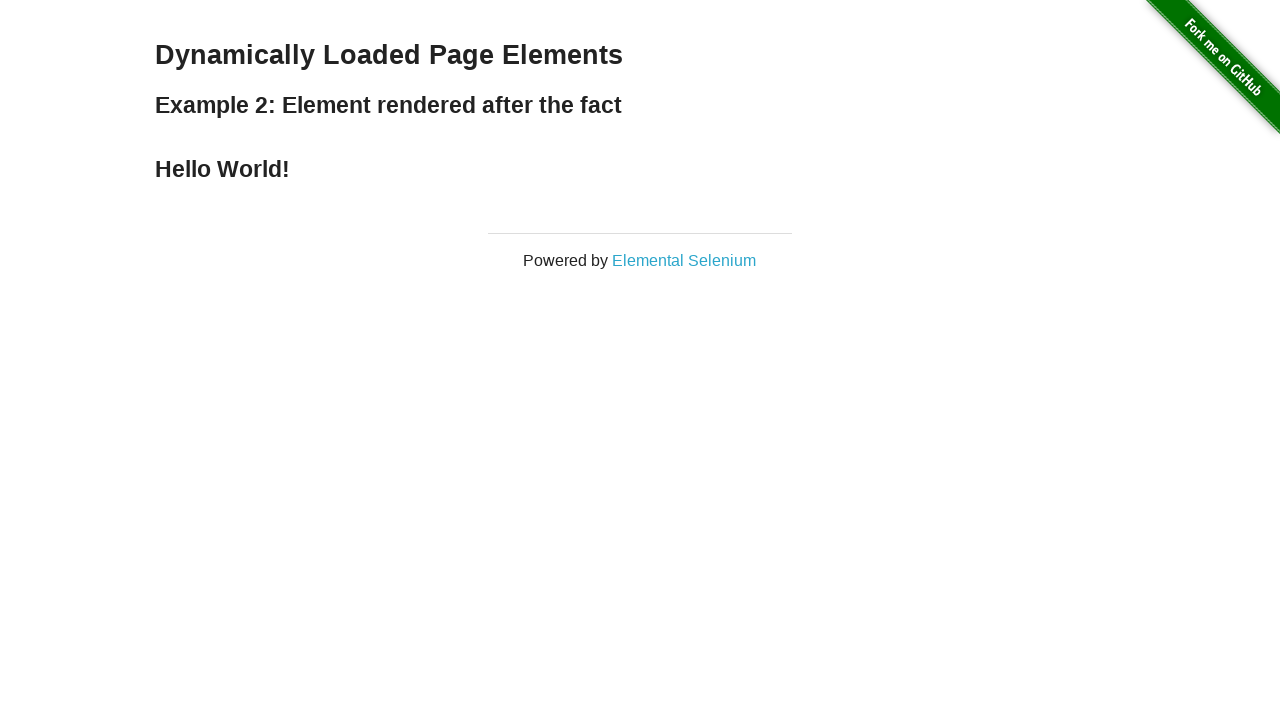

Retrieved finish text content
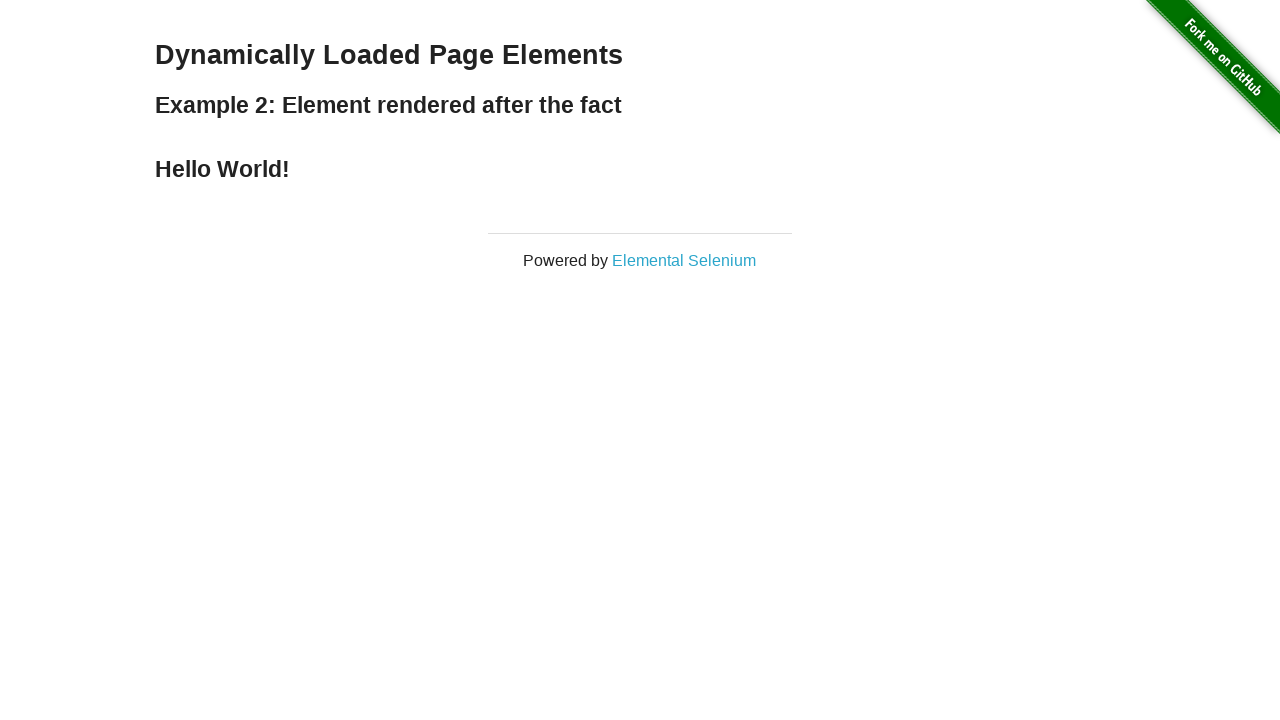

Verified finish text is 'Hello World!' - assertion passed
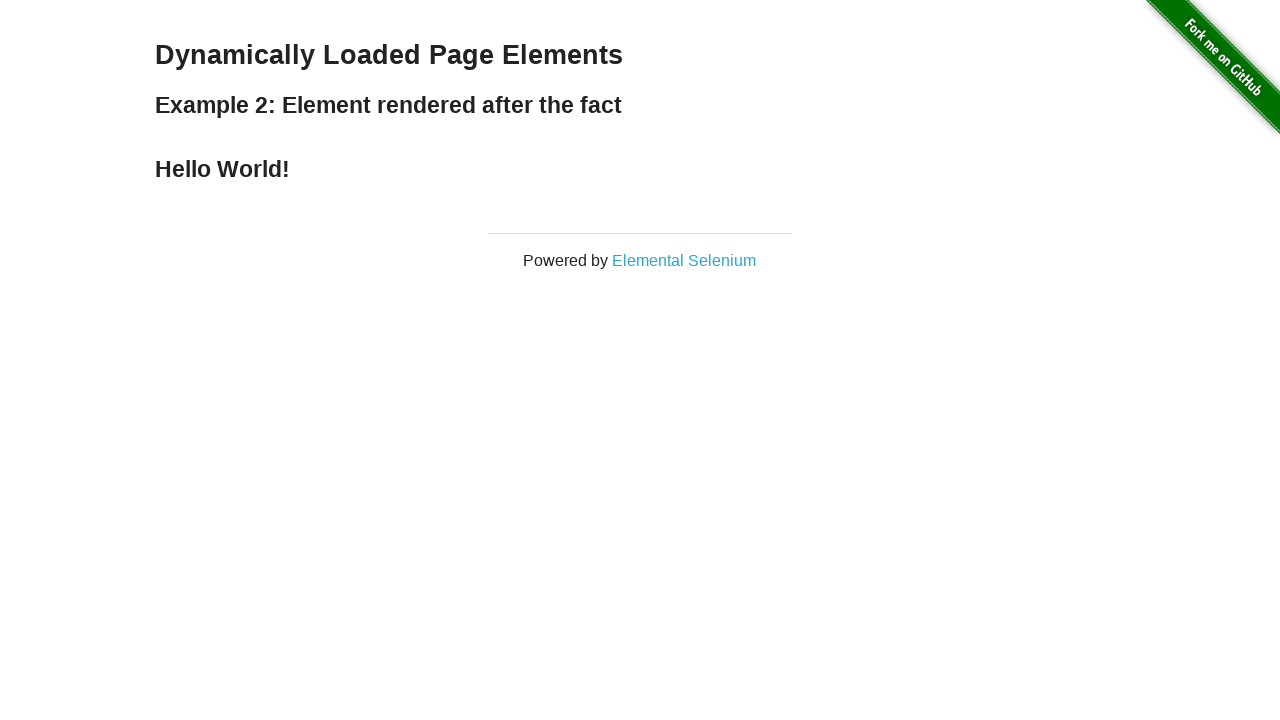

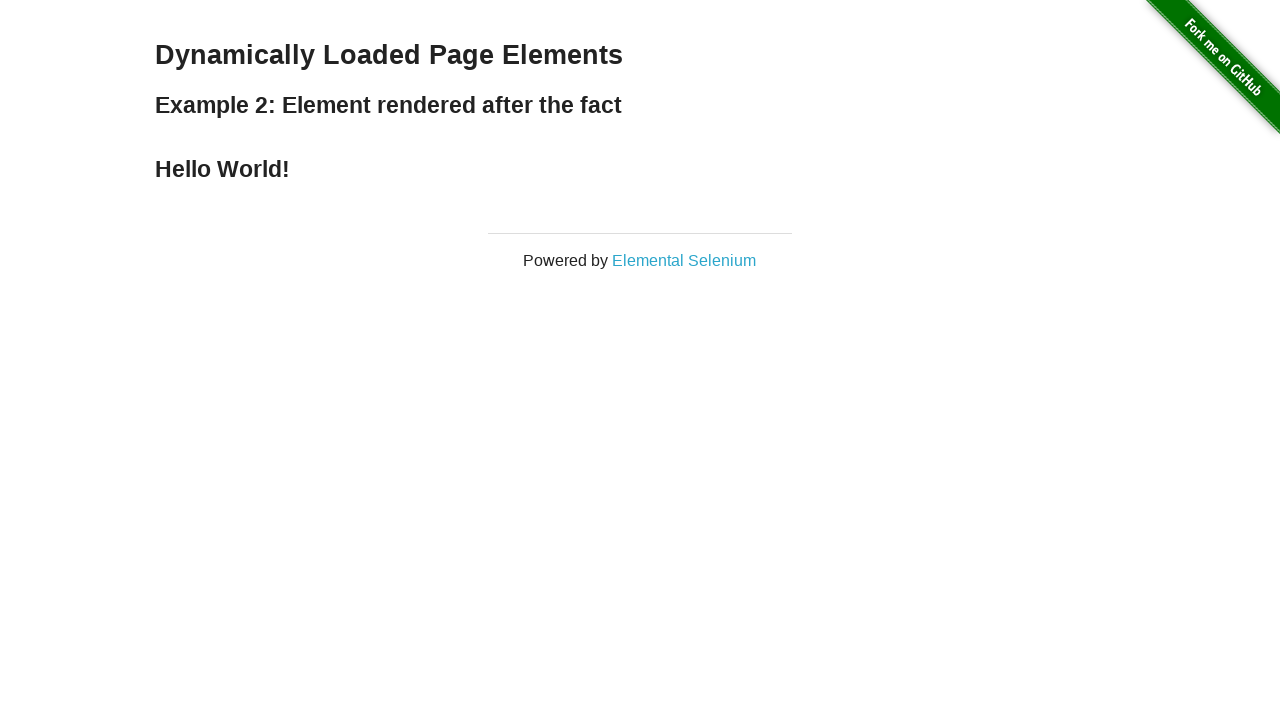